Tests Target.com search functionality by entering a search term and clicking the search button

Starting URL: https://target.com/

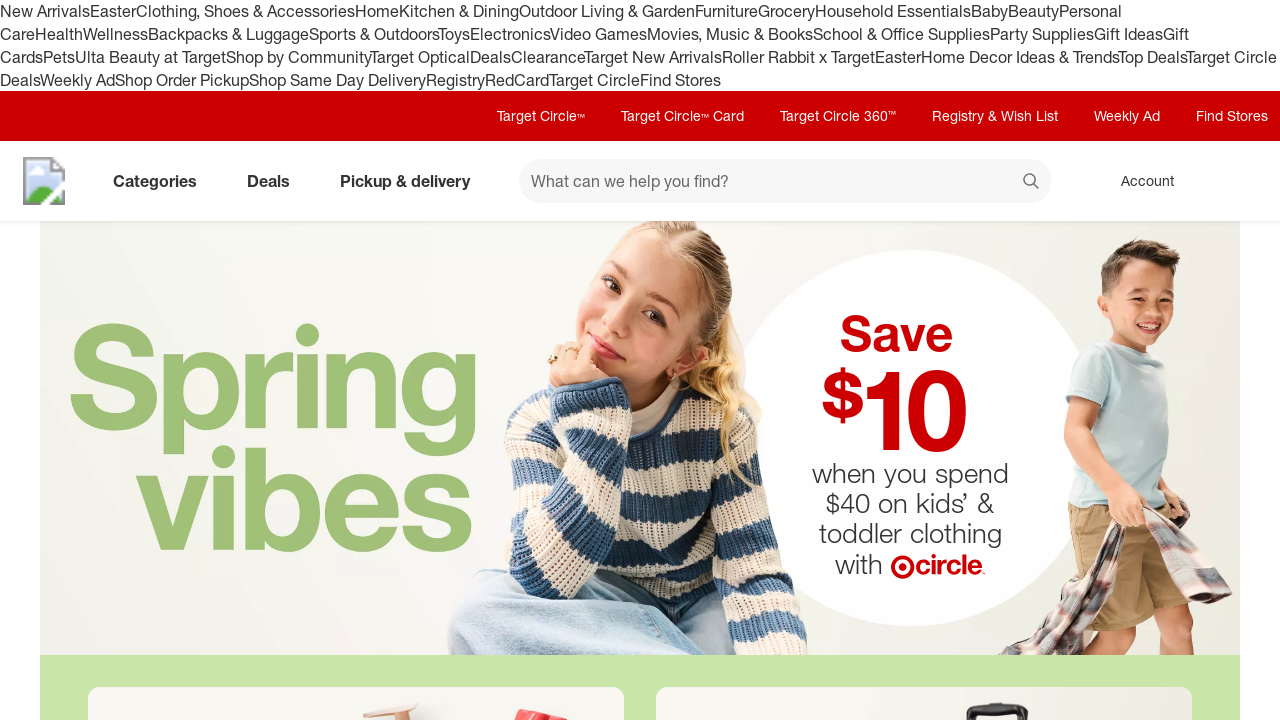

Filled search box with 'wireless headphones' on #search
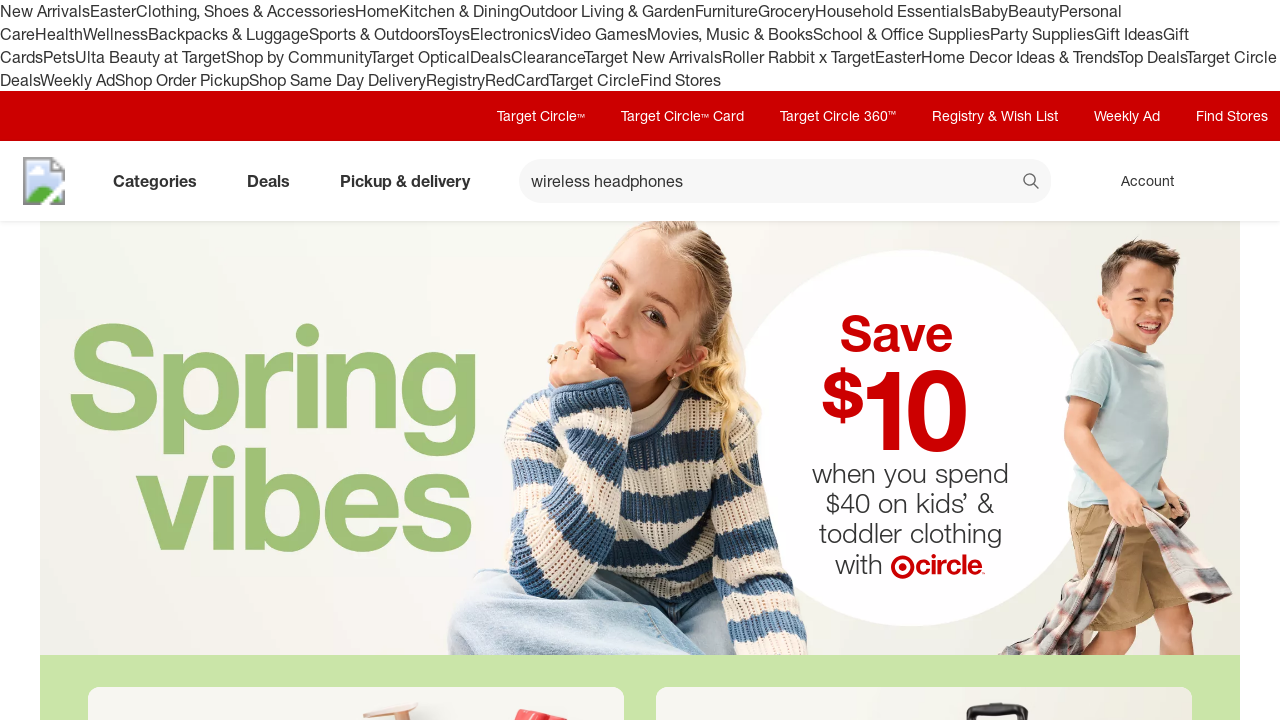

Clicked search button to submit search query at (1032, 183) on [data-test='@web/Search/SearchButton']
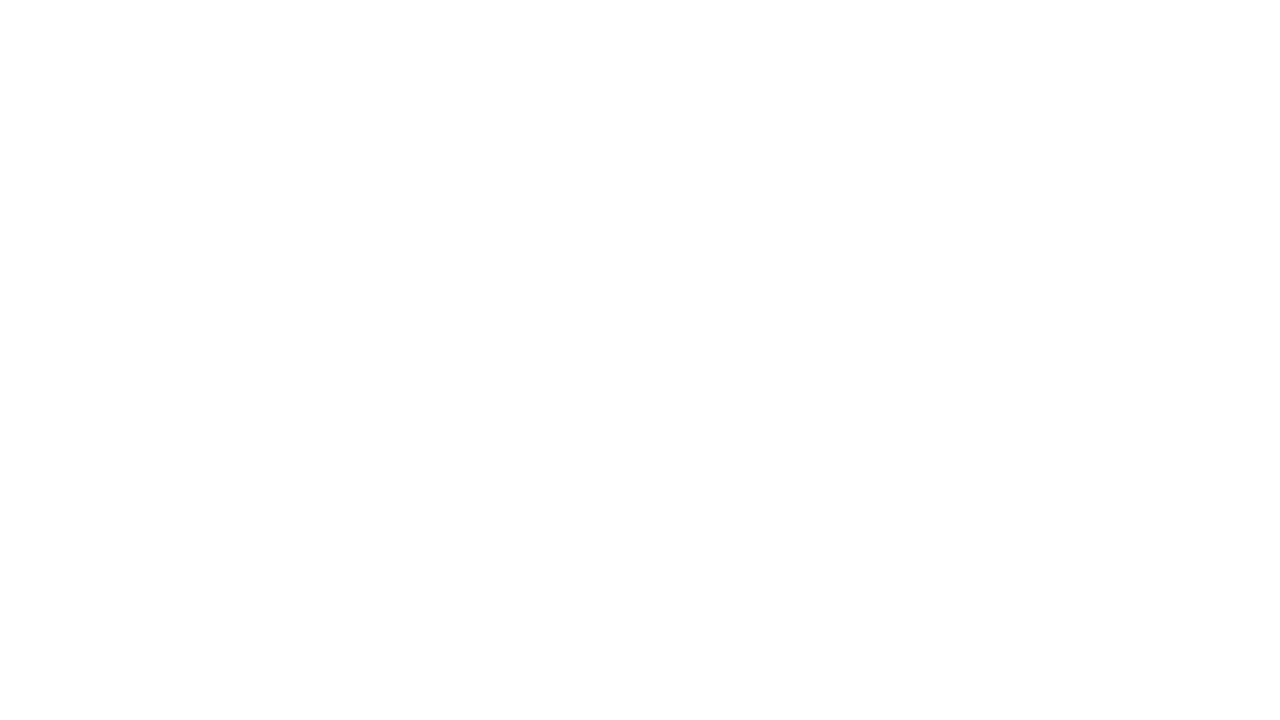

Search results page fully loaded
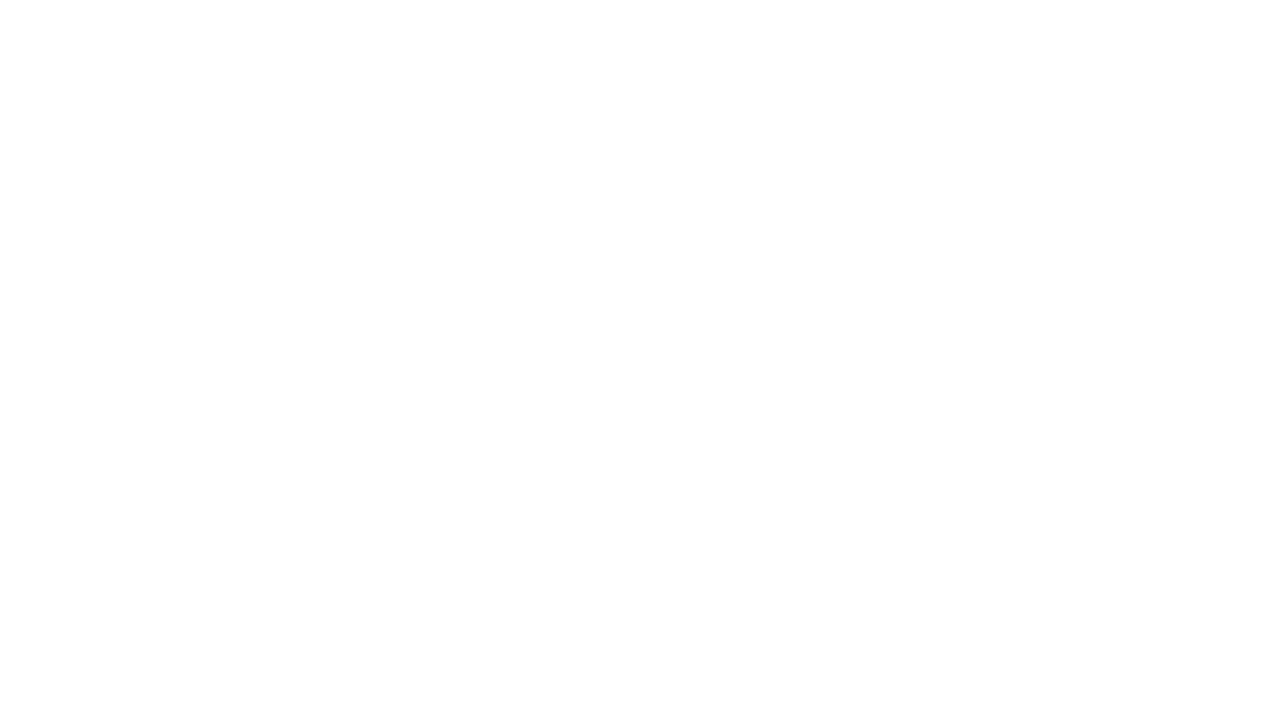

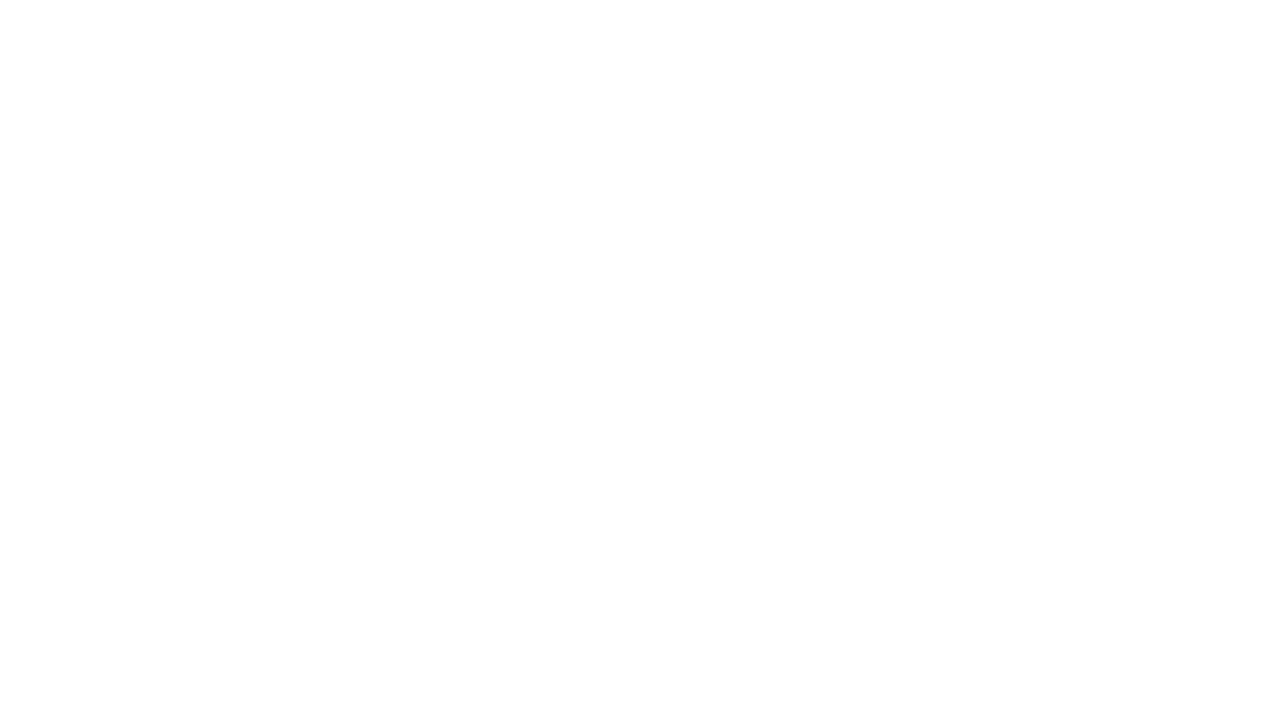